Navigates to W3Schools HTML tables page and iterates through table rows to extract and verify data from different columns (Company, Contact, and Country)

Starting URL: https://www.w3schools.com/html/html_tables.asp

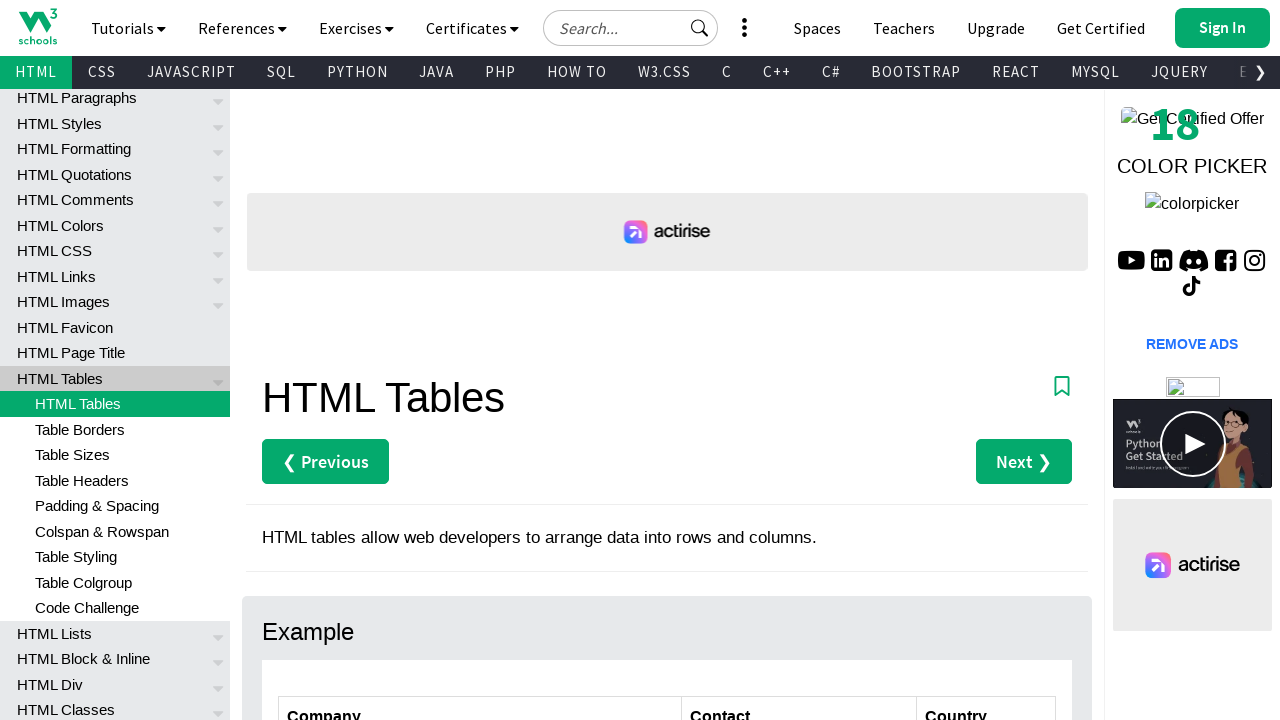

Navigated to W3Schools HTML tables page
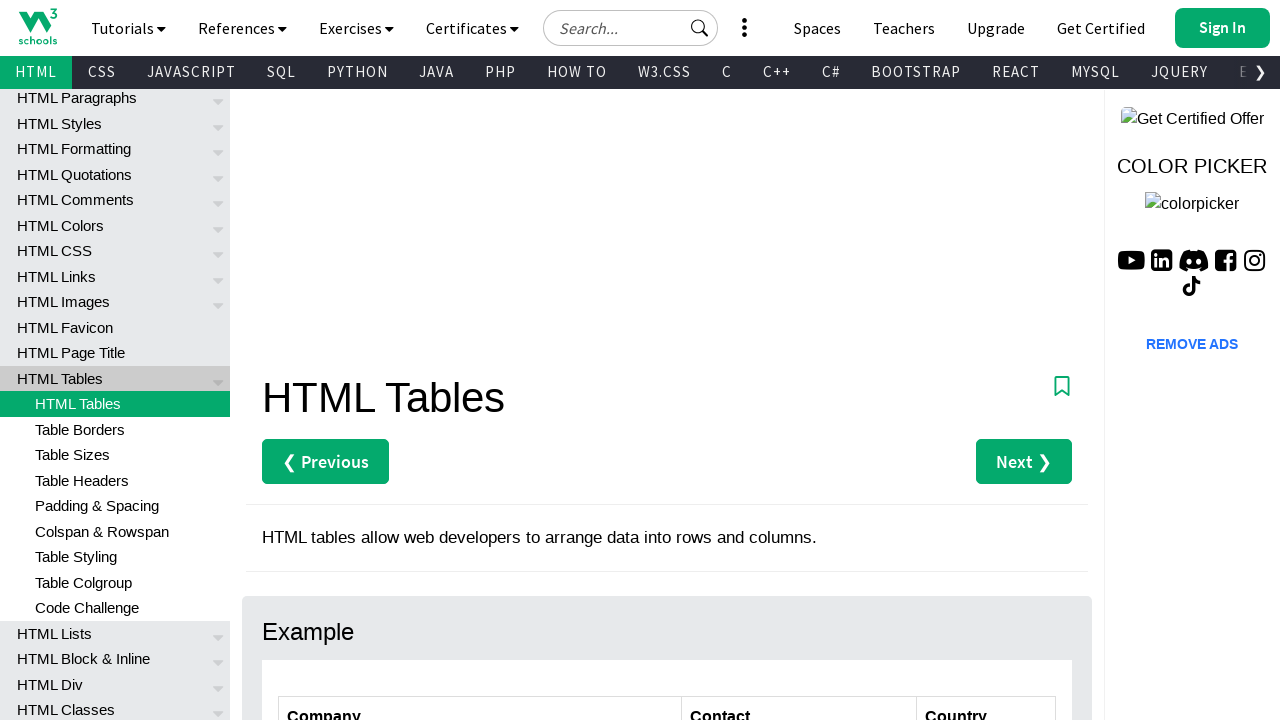

Extracted company name from row 2: Alfreds Futterkiste
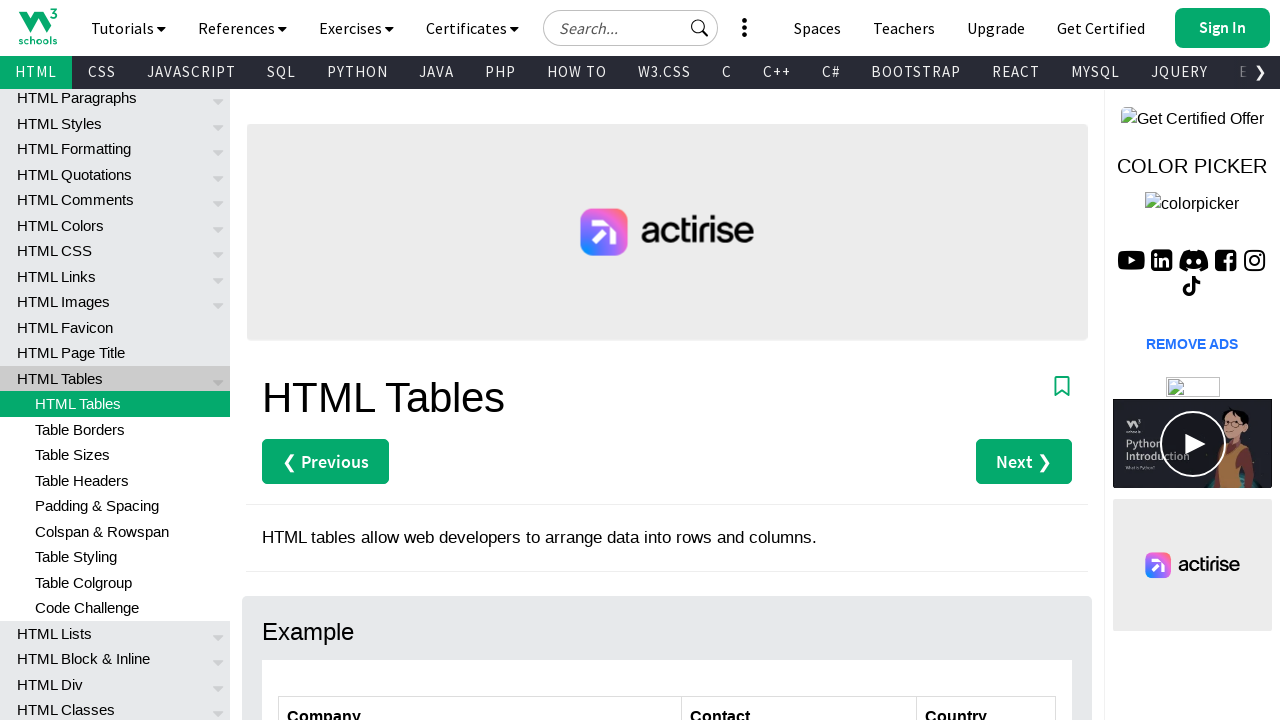

Extracted company name from row 3: Centro comercial Moctezuma
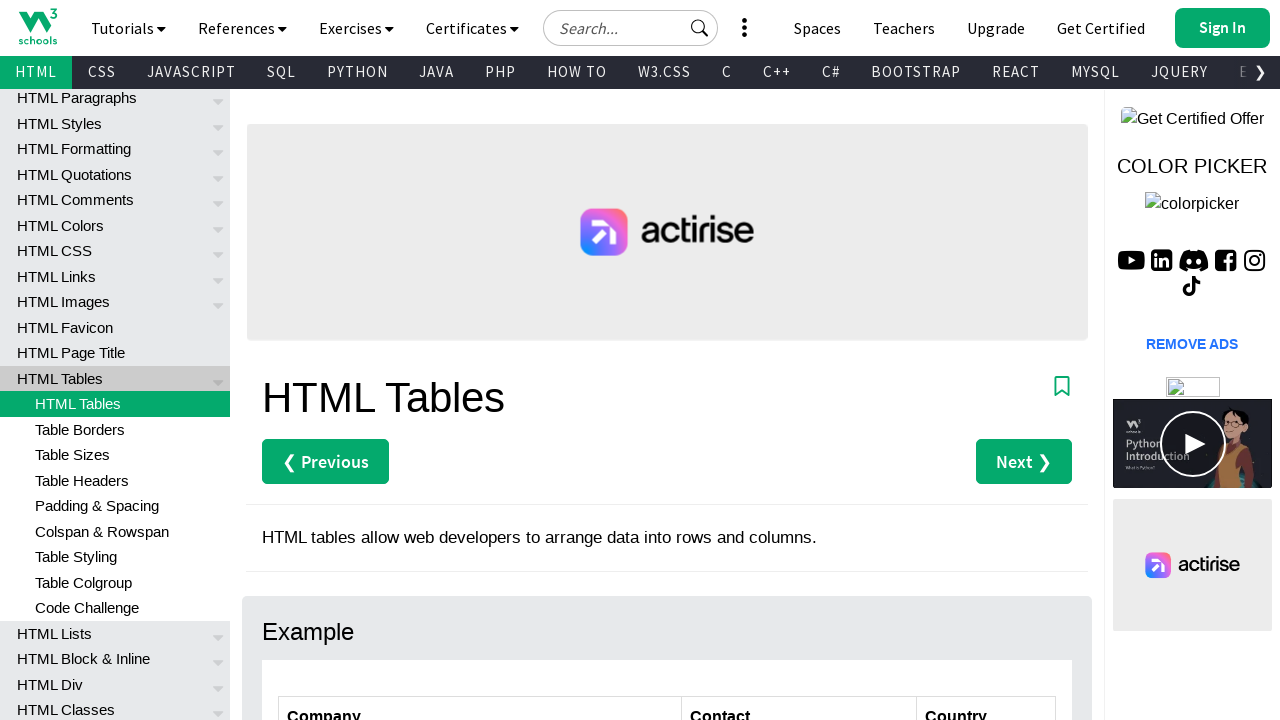

Extracted company name from row 4: Ernst Handel
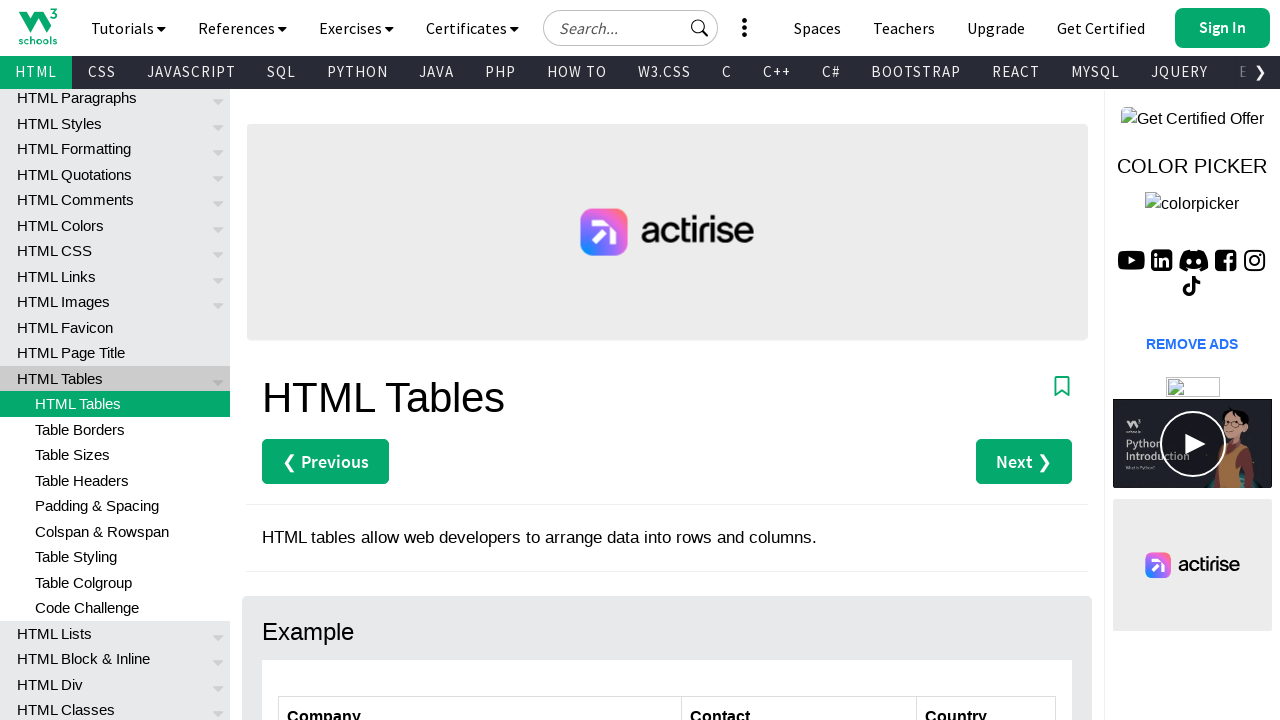

Extracted company name from row 5: Island Trading
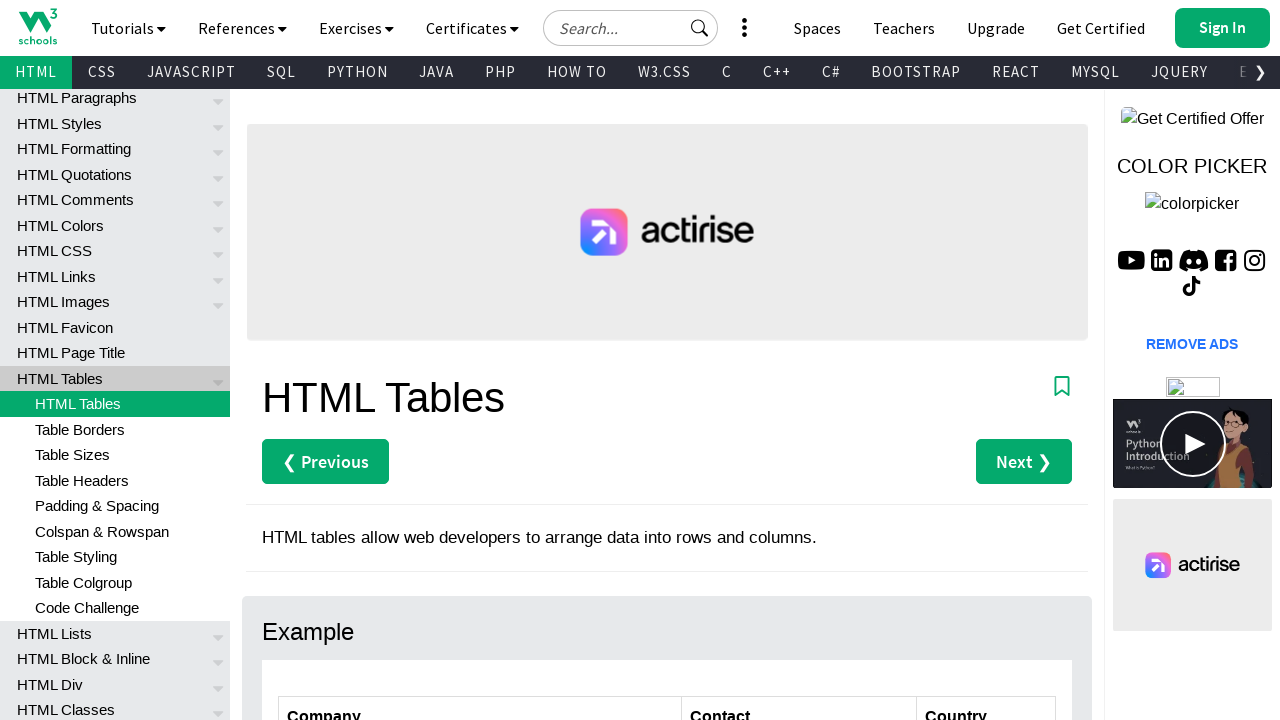

Found 'Island Trading' company in the table
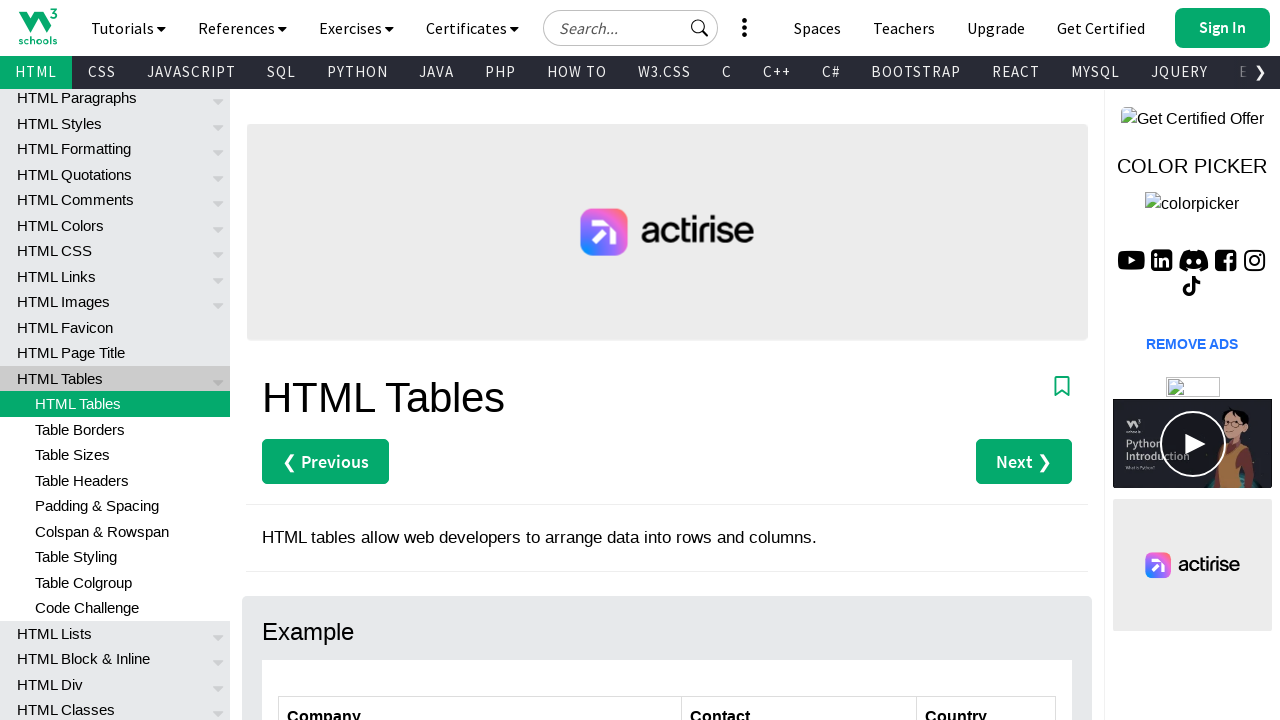

Extracted contact name from row 2: Maria Anders
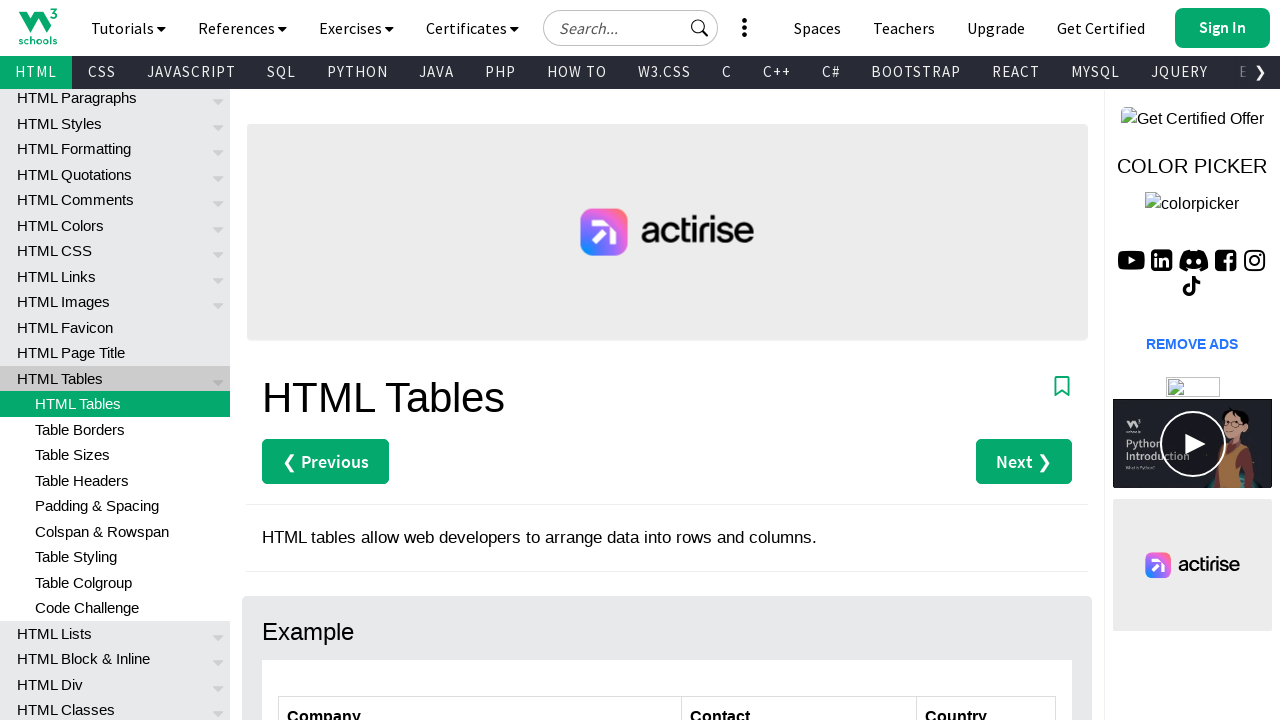

Extracted contact name from row 3: Francisco Chang
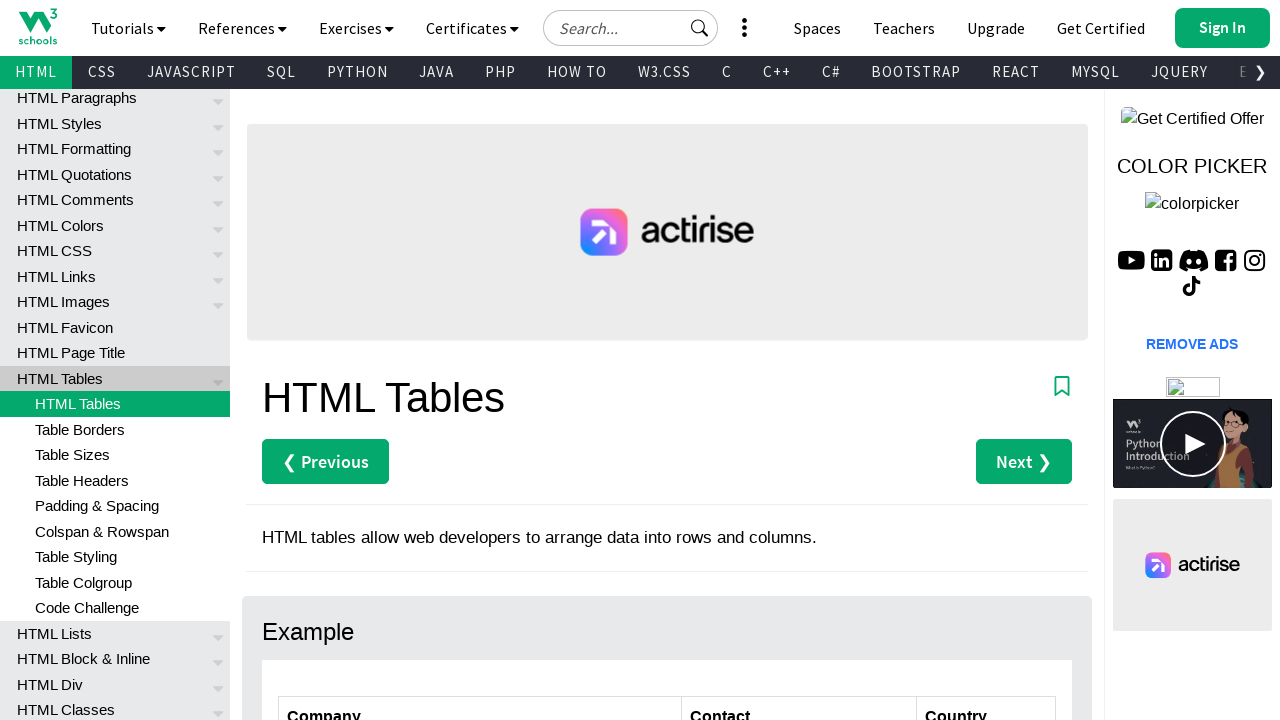

Extracted contact name from row 4: Roland Mendel
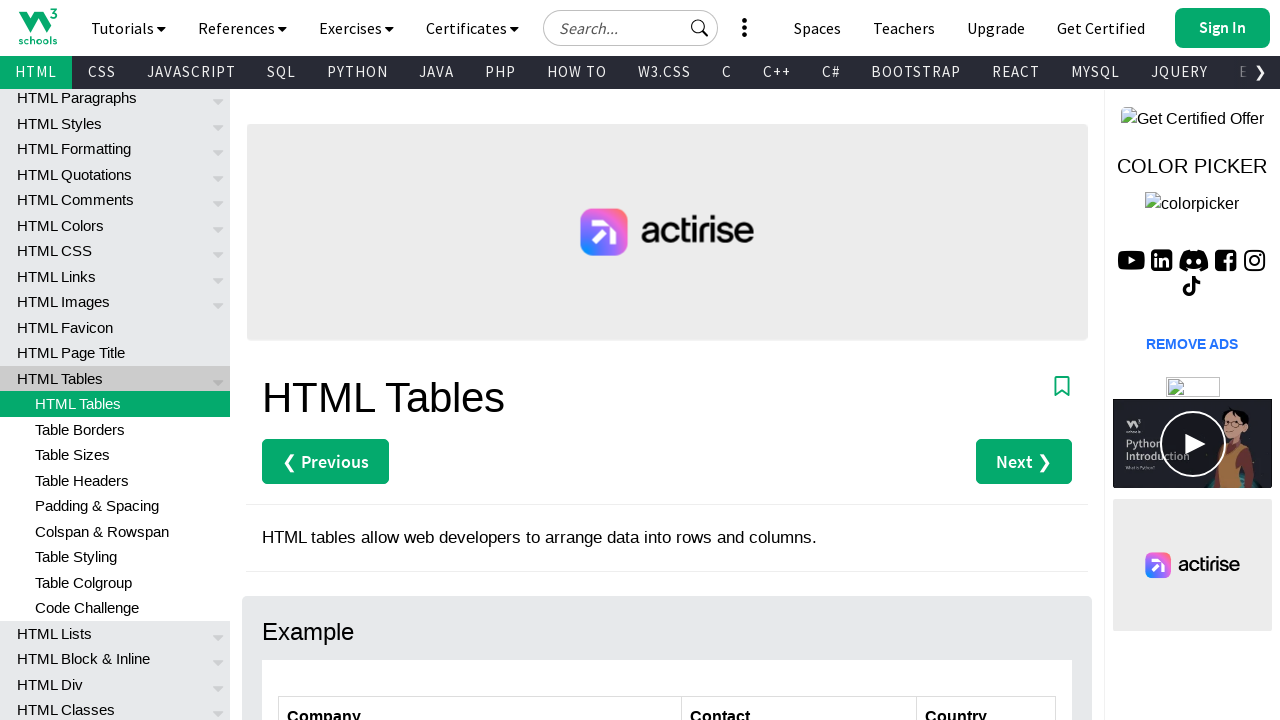

Extracted contact name from row 5: Helen Bennett
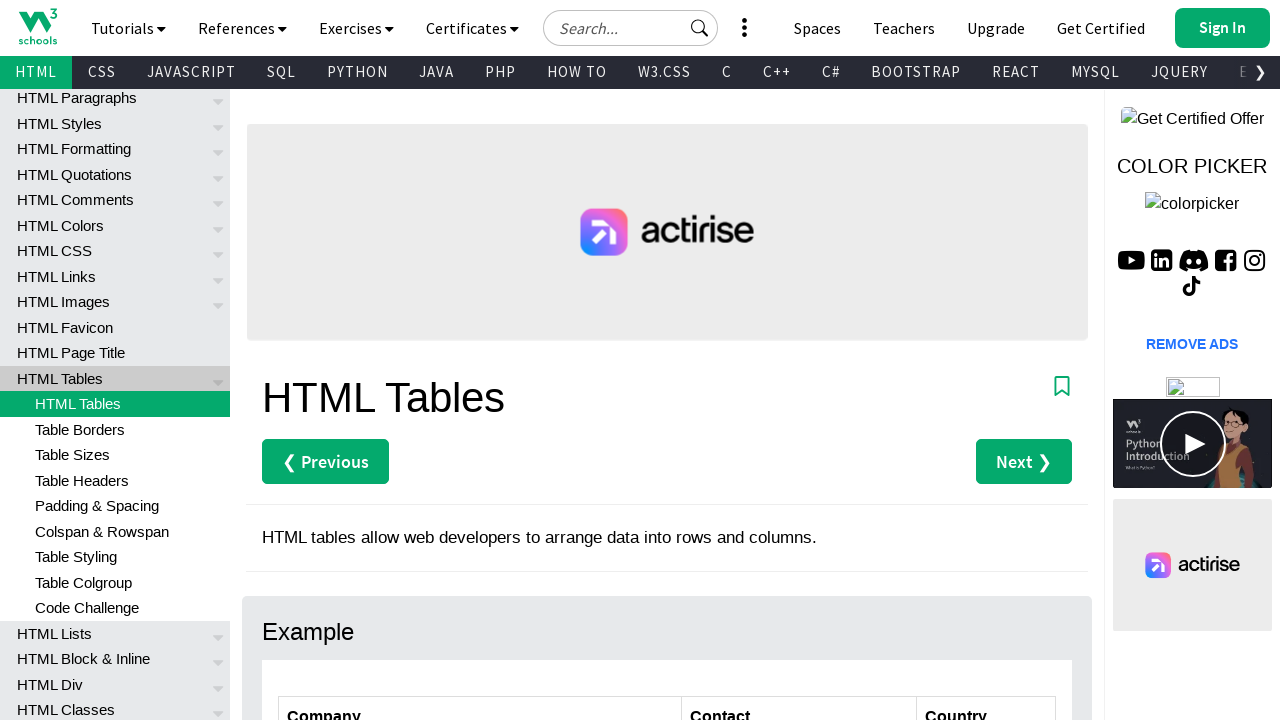

Extracted contact name from row 6: Yoshi Tannamuri
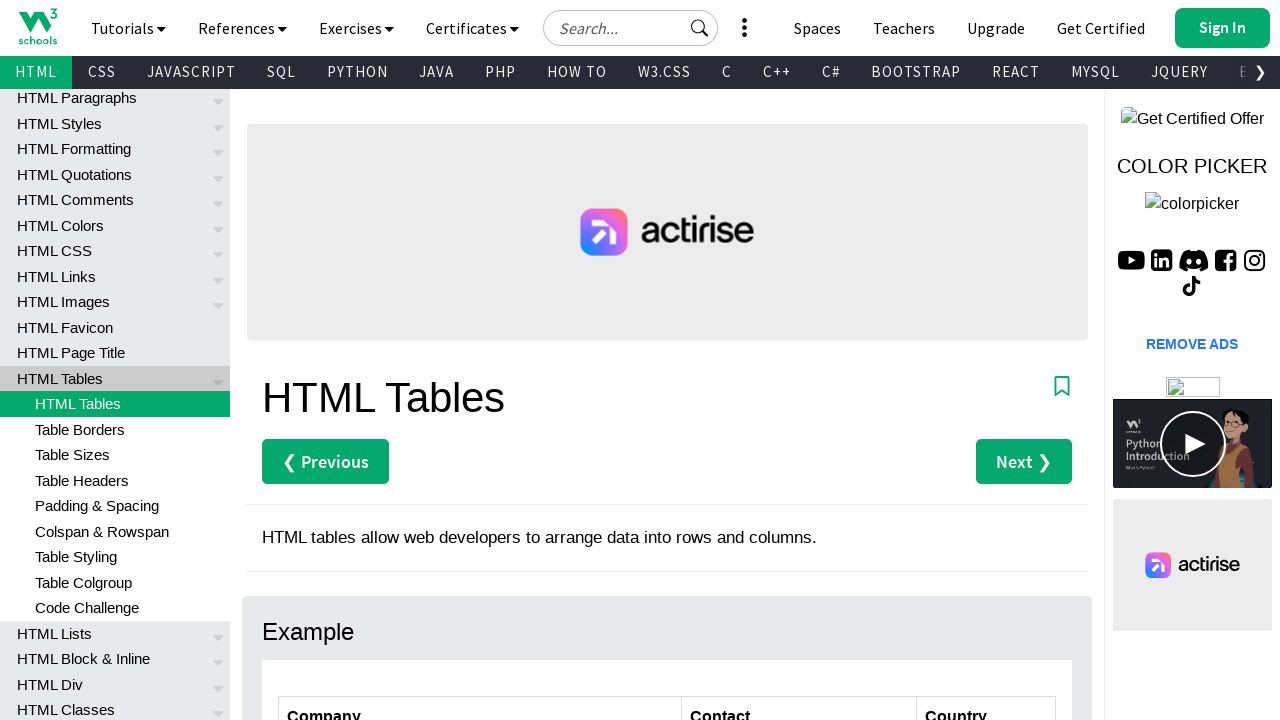

Extracted contact name from row 7: Giovanni Rovelli
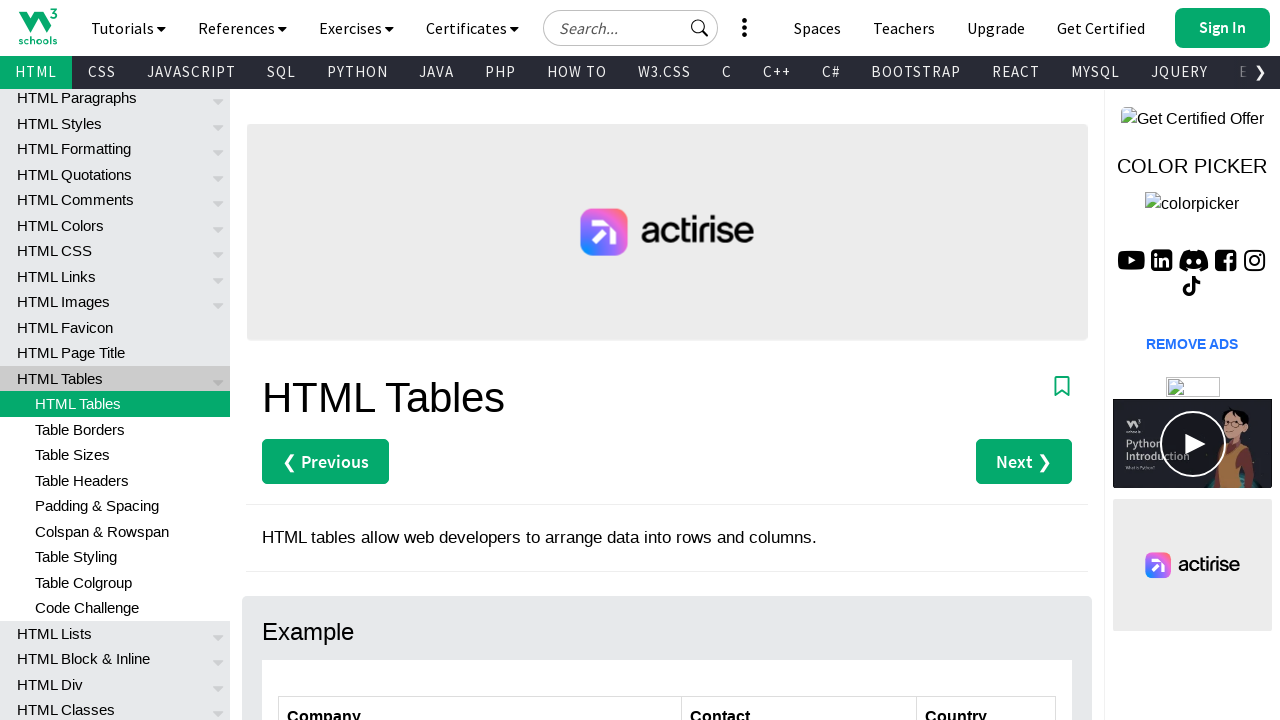

Extracted country from row 2: Germany
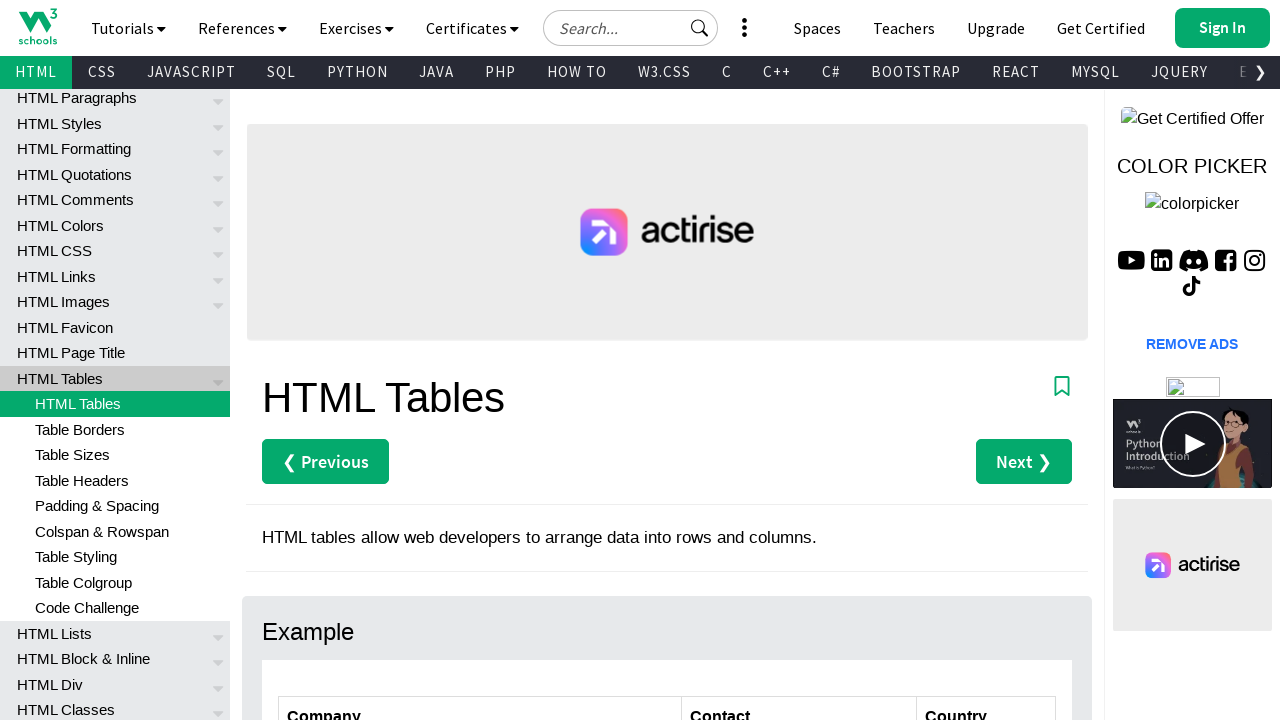

Extracted country from row 3: Mexico
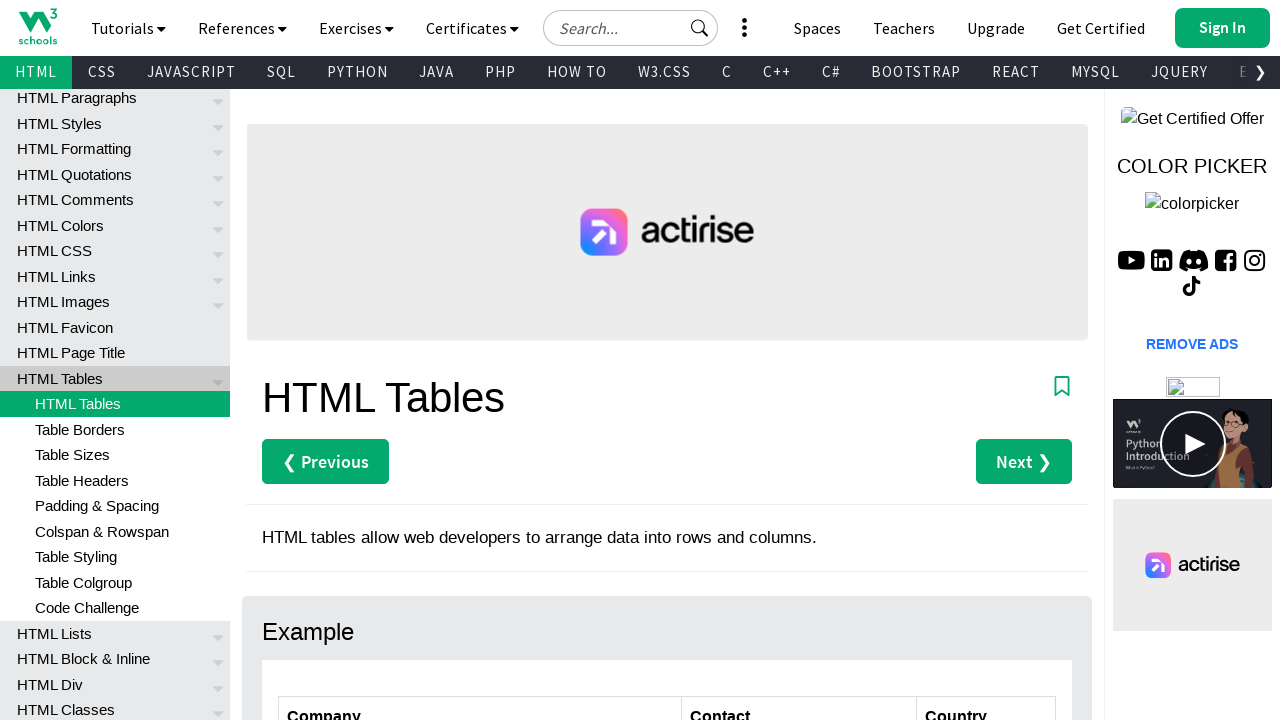

Extracted country from row 4: Austria
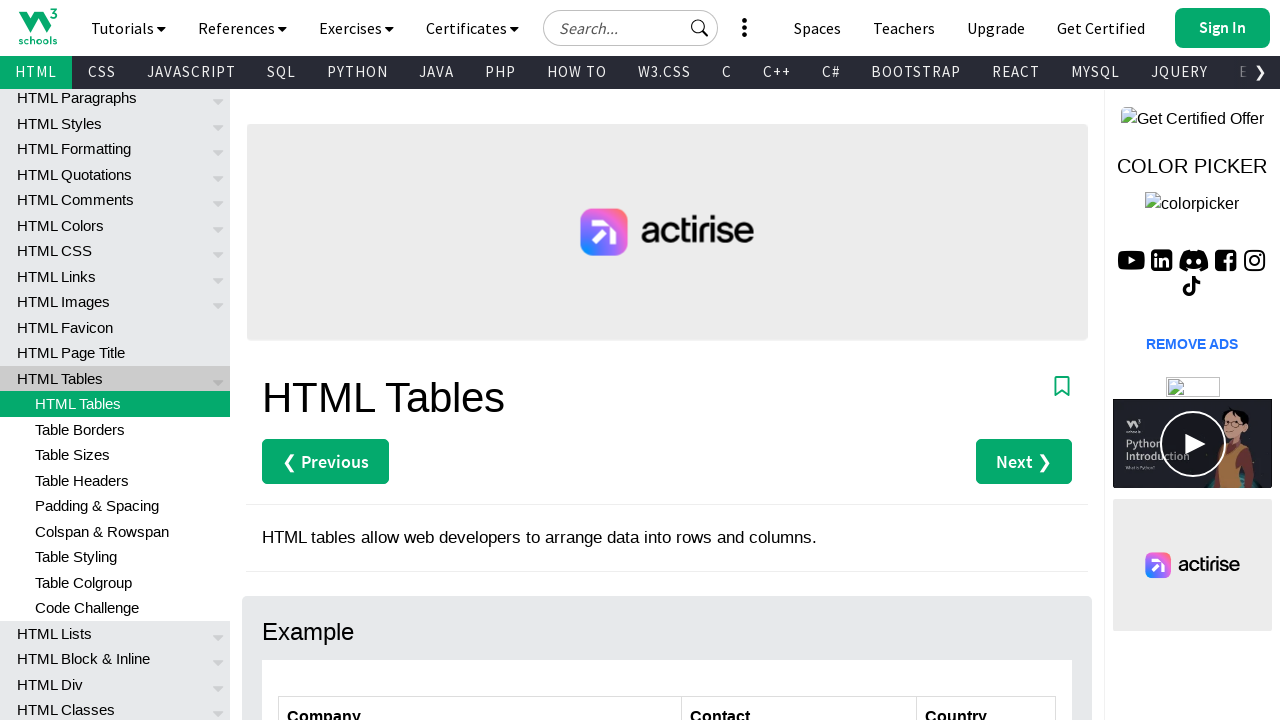

Extracted country from row 5: UK
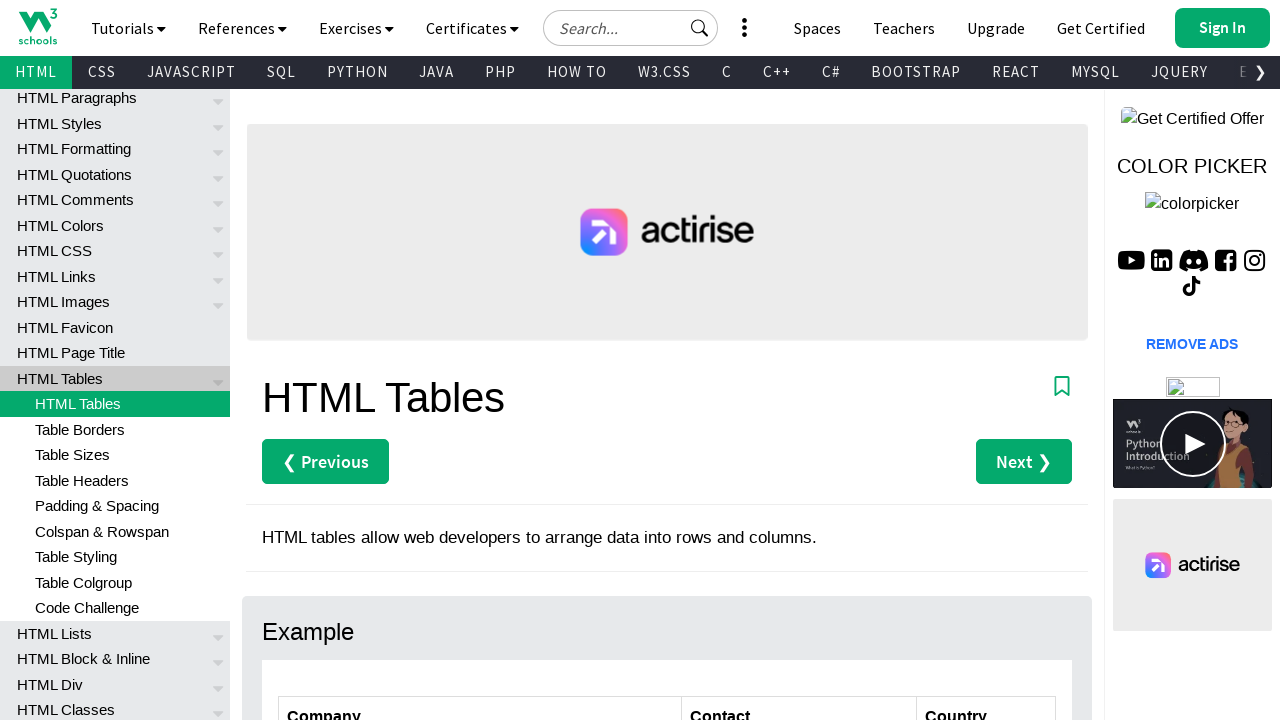

Extracted country from row 6: Canada
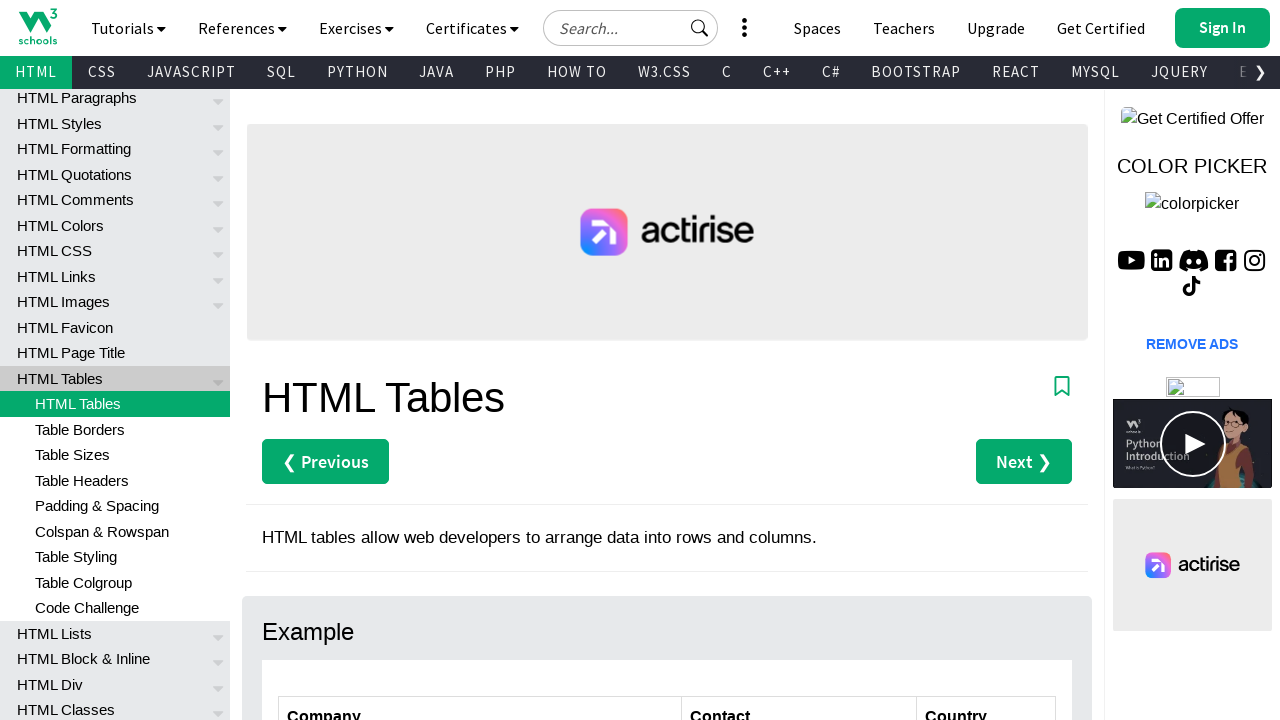

Extracted country from row 7: Italy
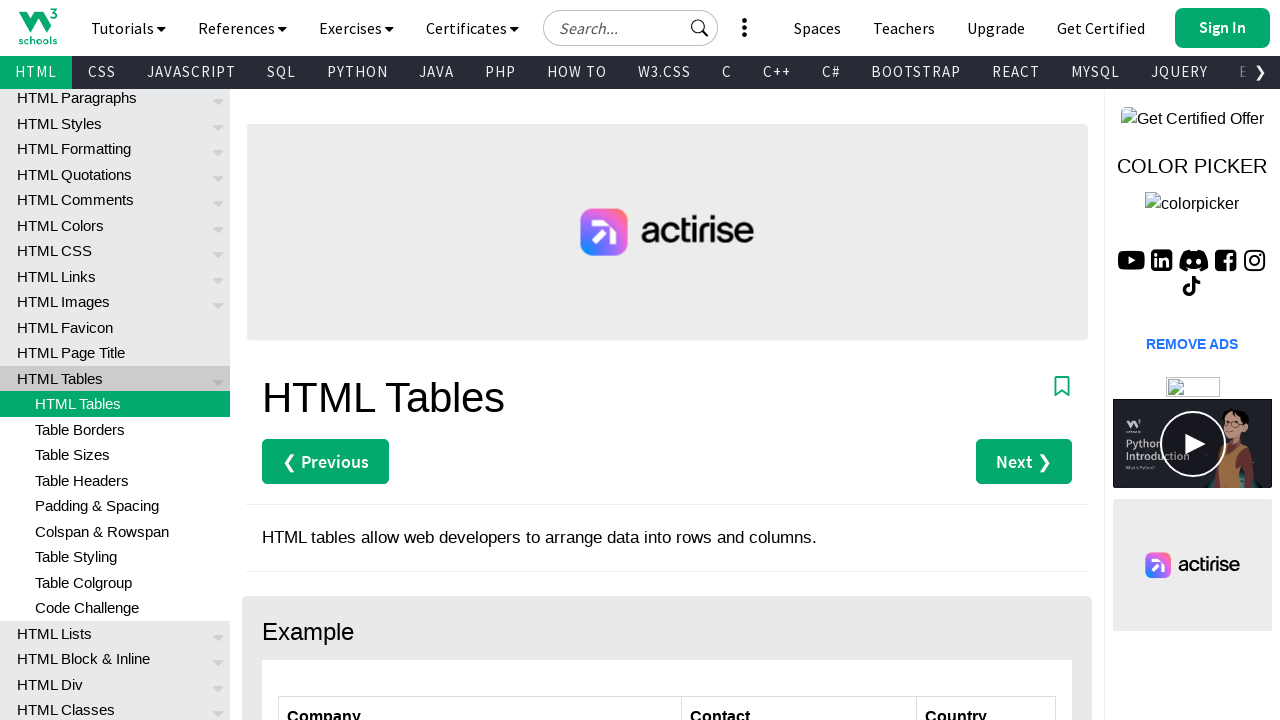

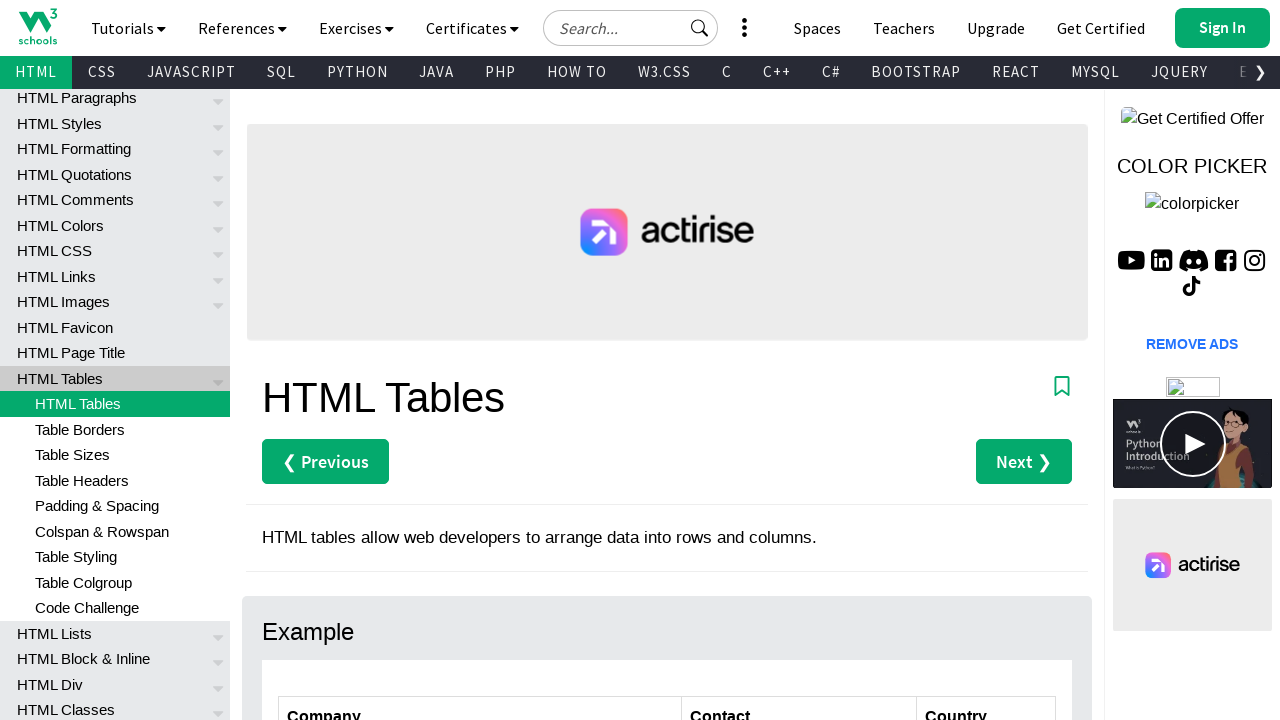